Clicks on a review story link and verifies navigation to the review page

Starting URL: https://www.skillfactory.ru/

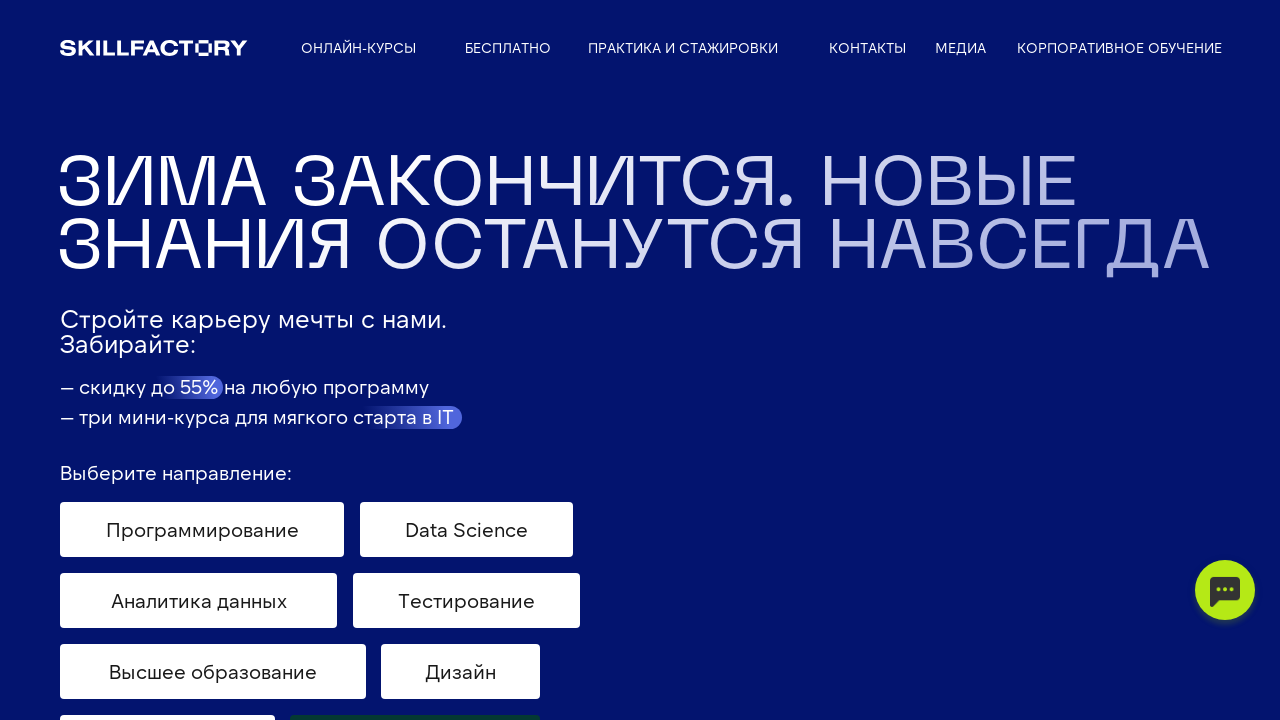

Clicked on 'Читать историю' (Read story) link and opened popup at (56, 360) on a[target='_blank'] span:text-matches('Читать историю')
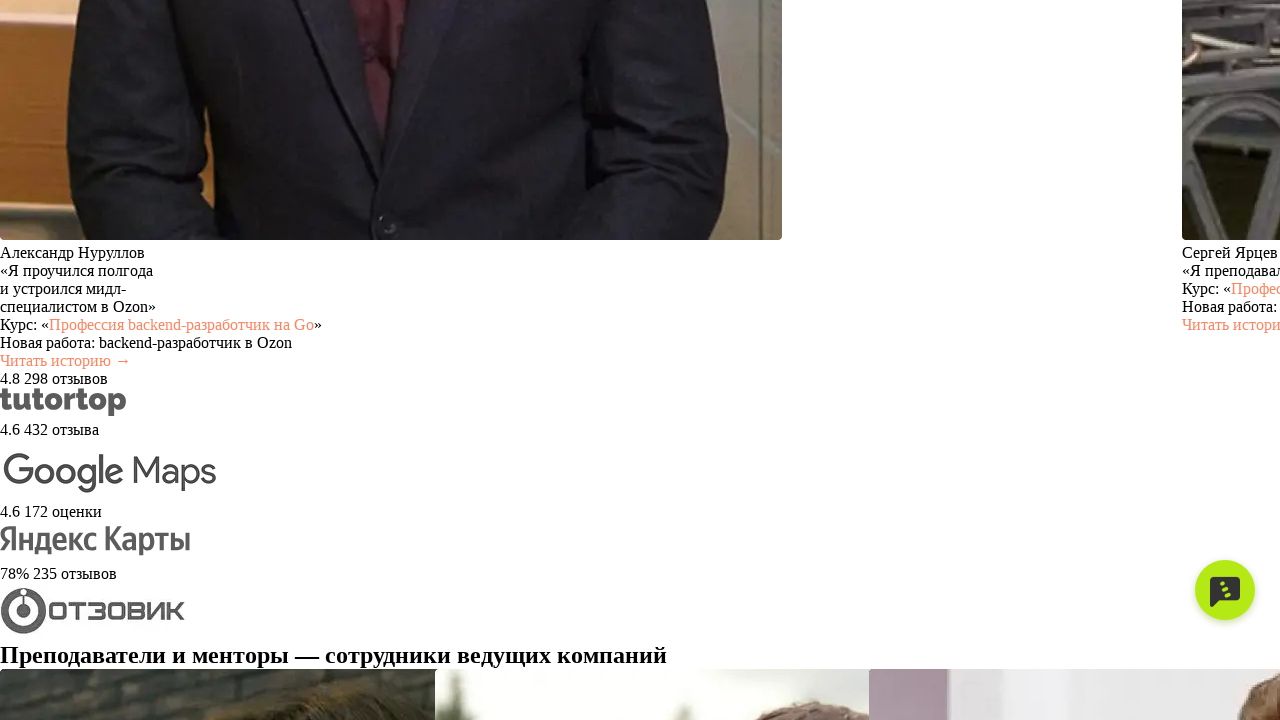

Popup page object obtained
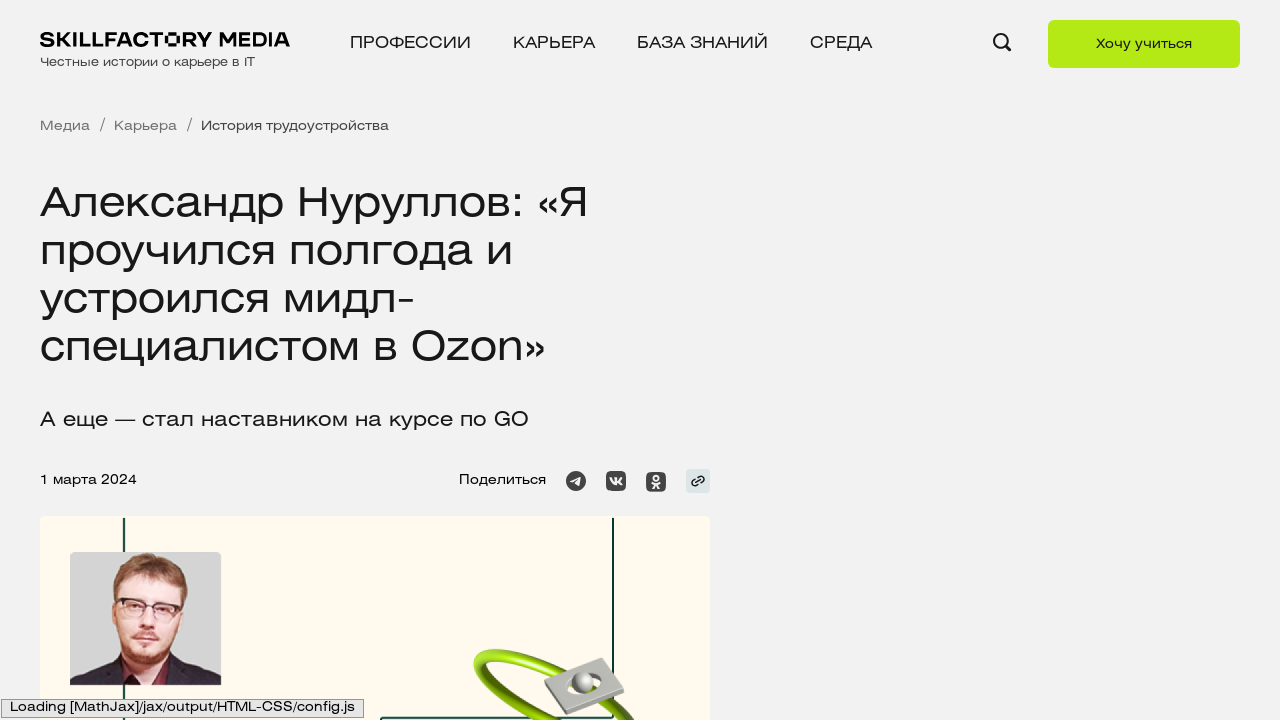

Verified that review page URL contains 'aleksandr-nurullov'
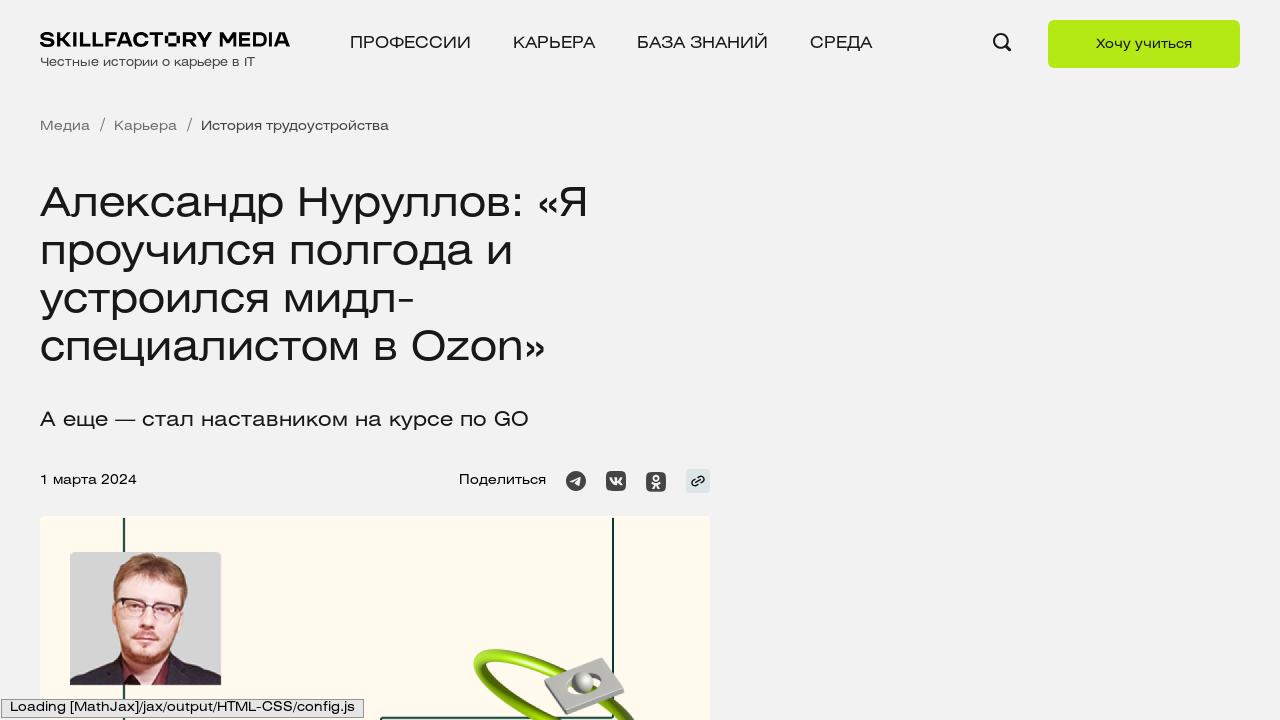

Closed review page popup
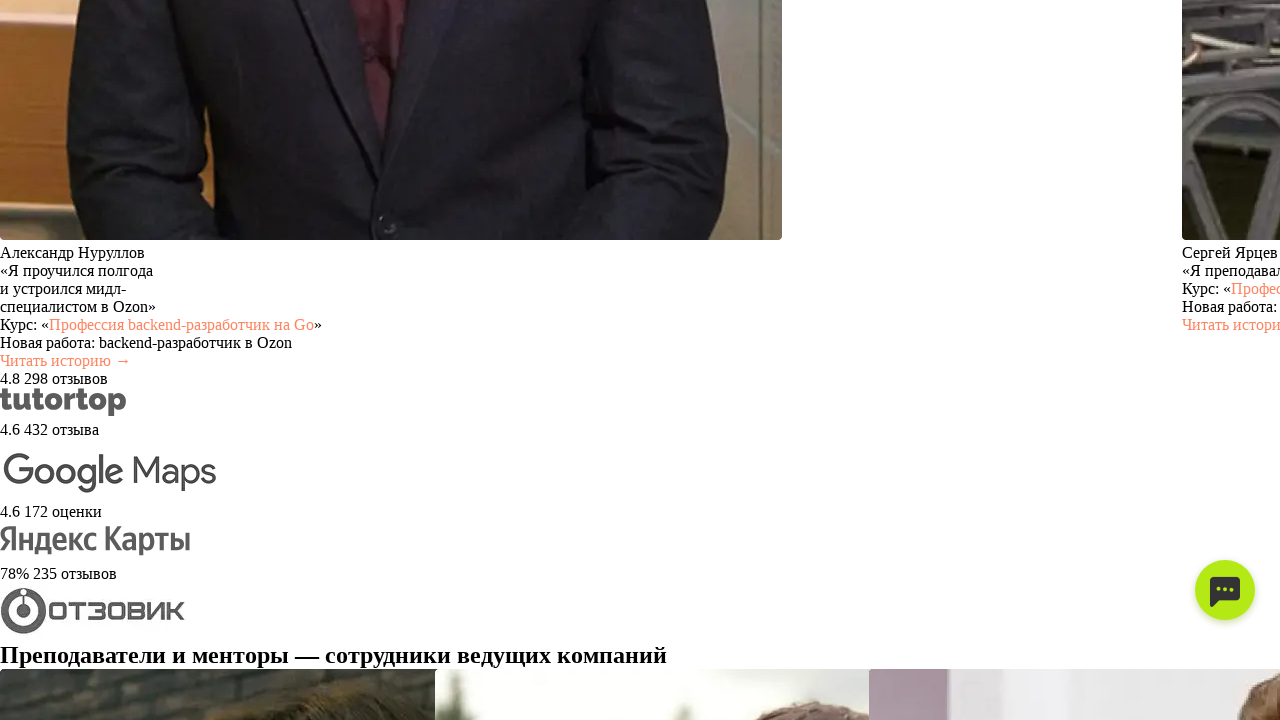

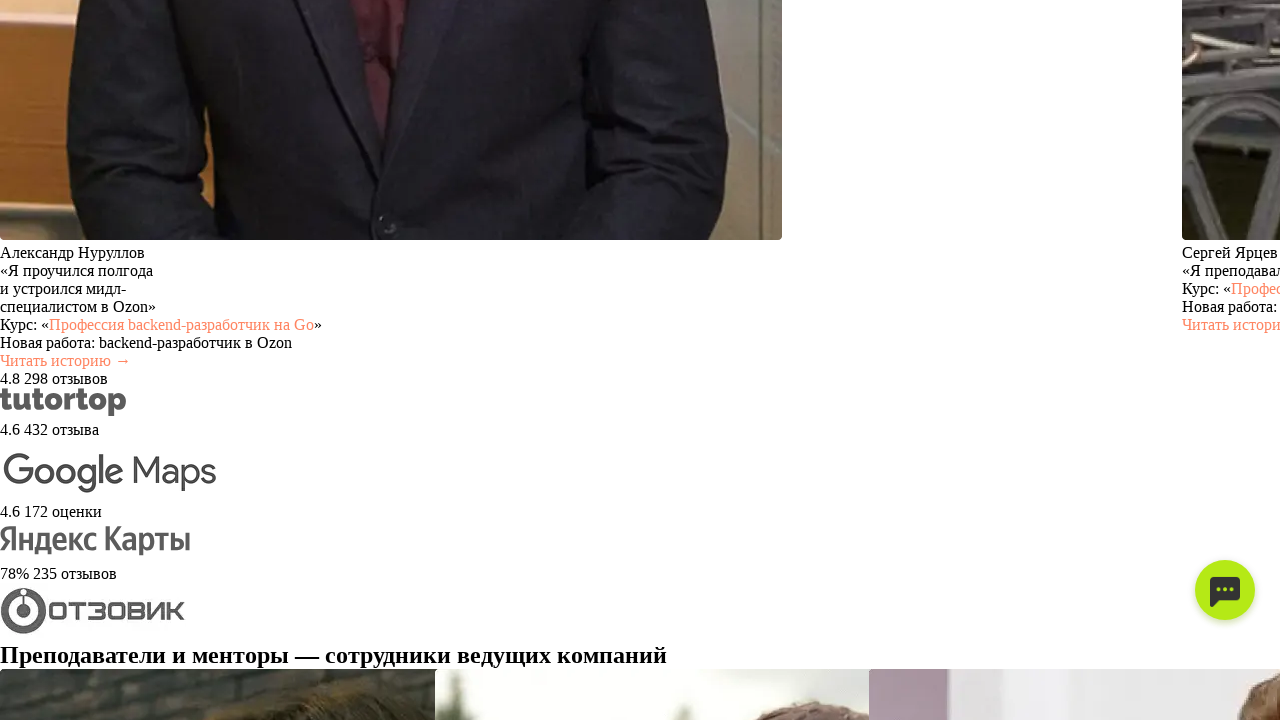